Tests the search functionality on Python.org by entering a search query "pycon" and submitting the form

Starting URL: https://www.python.org

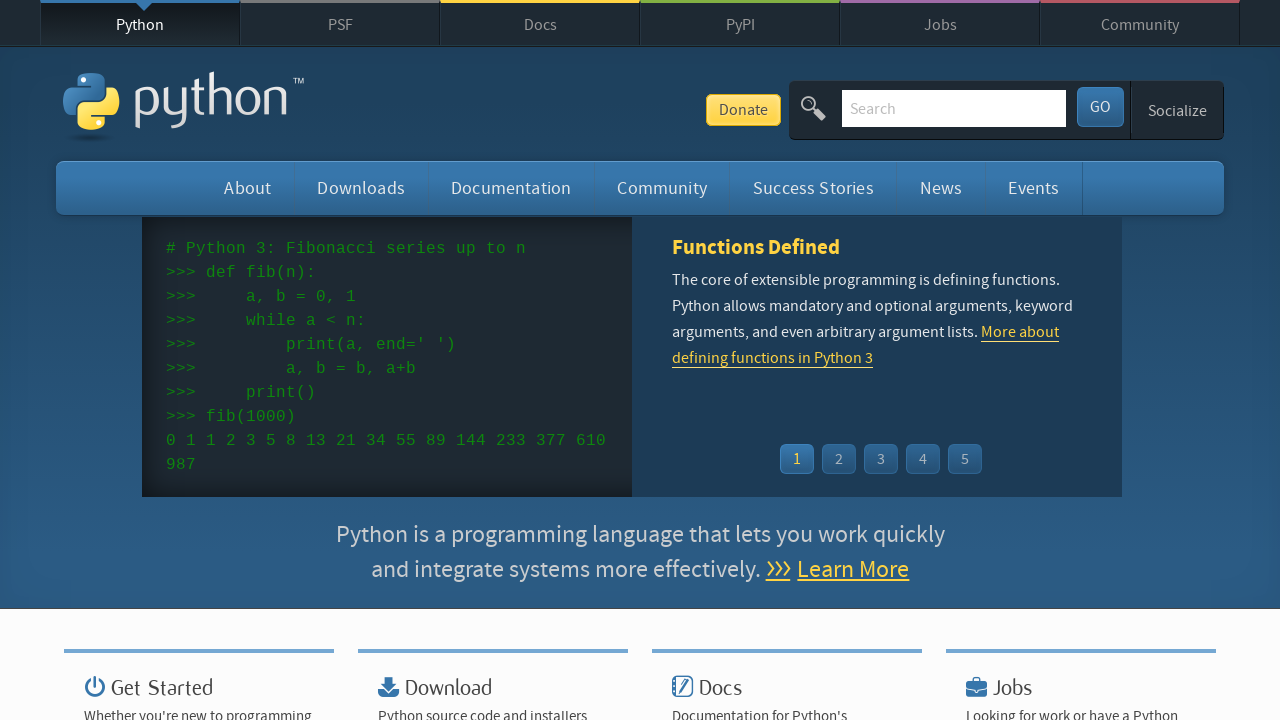

Filled search box with query 'pycon' on input[name='q']
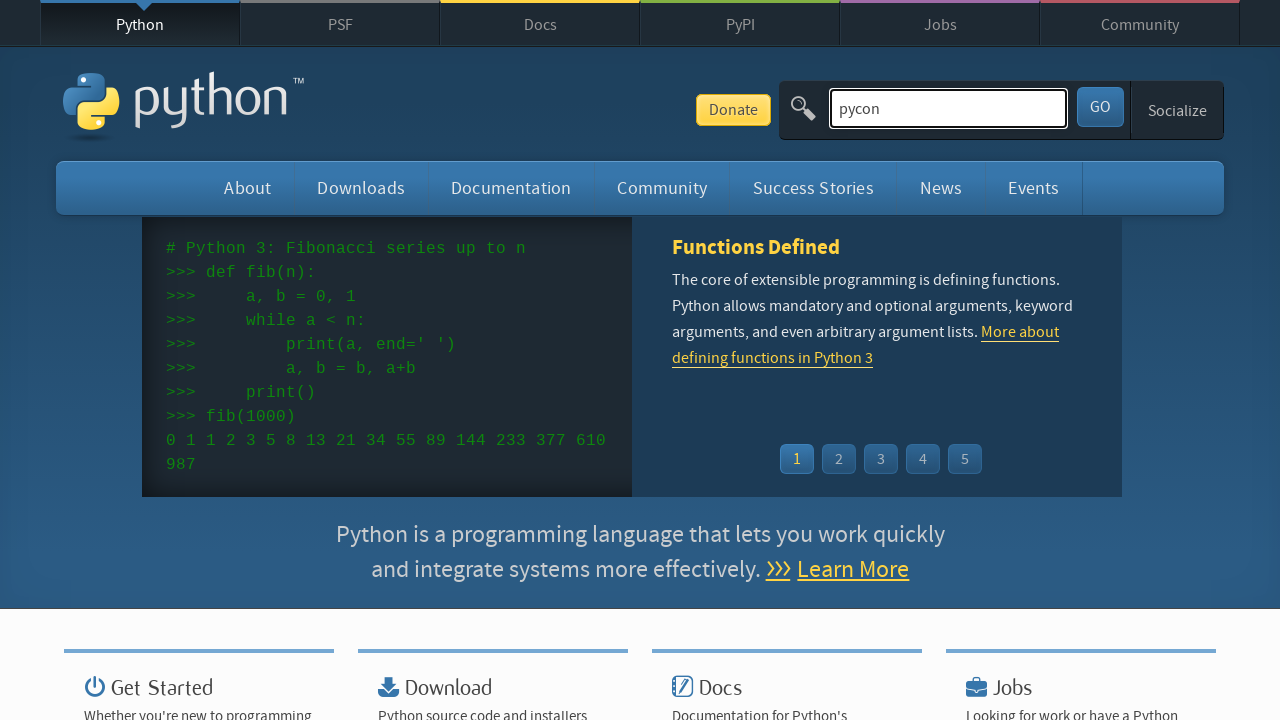

Pressed Enter to submit search form on input[name='q']
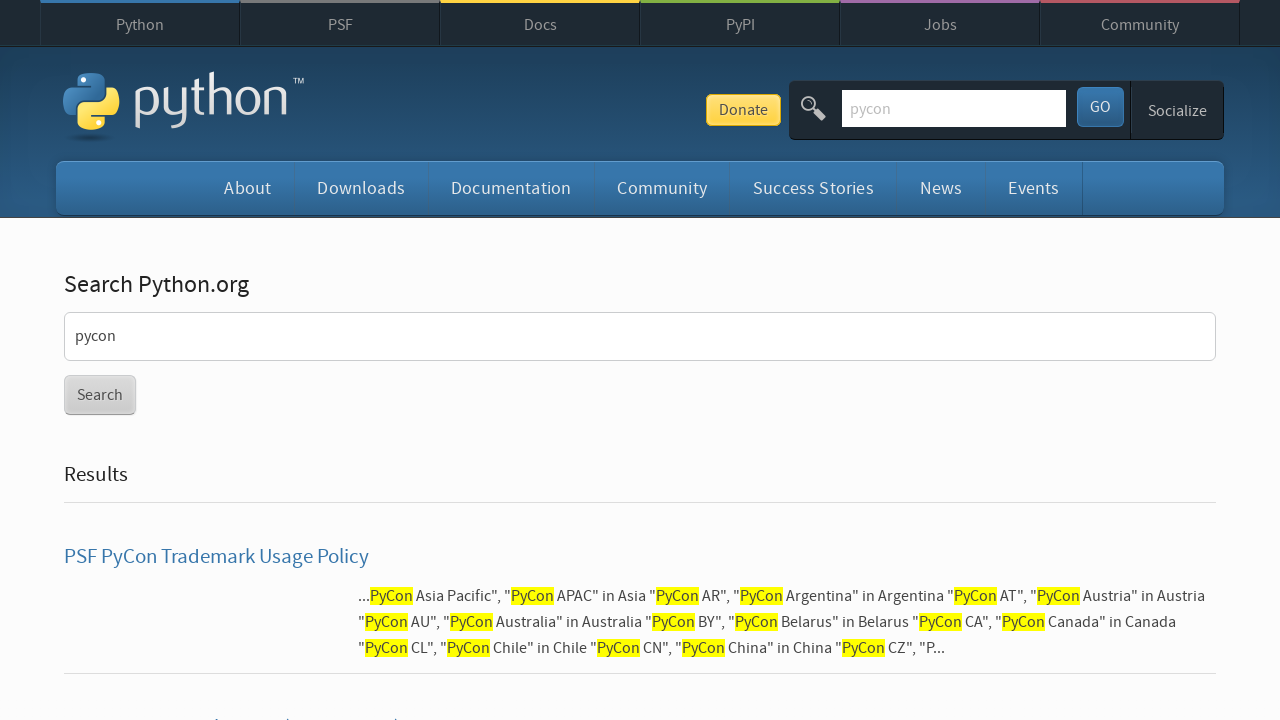

Search results page loaded (networkidle)
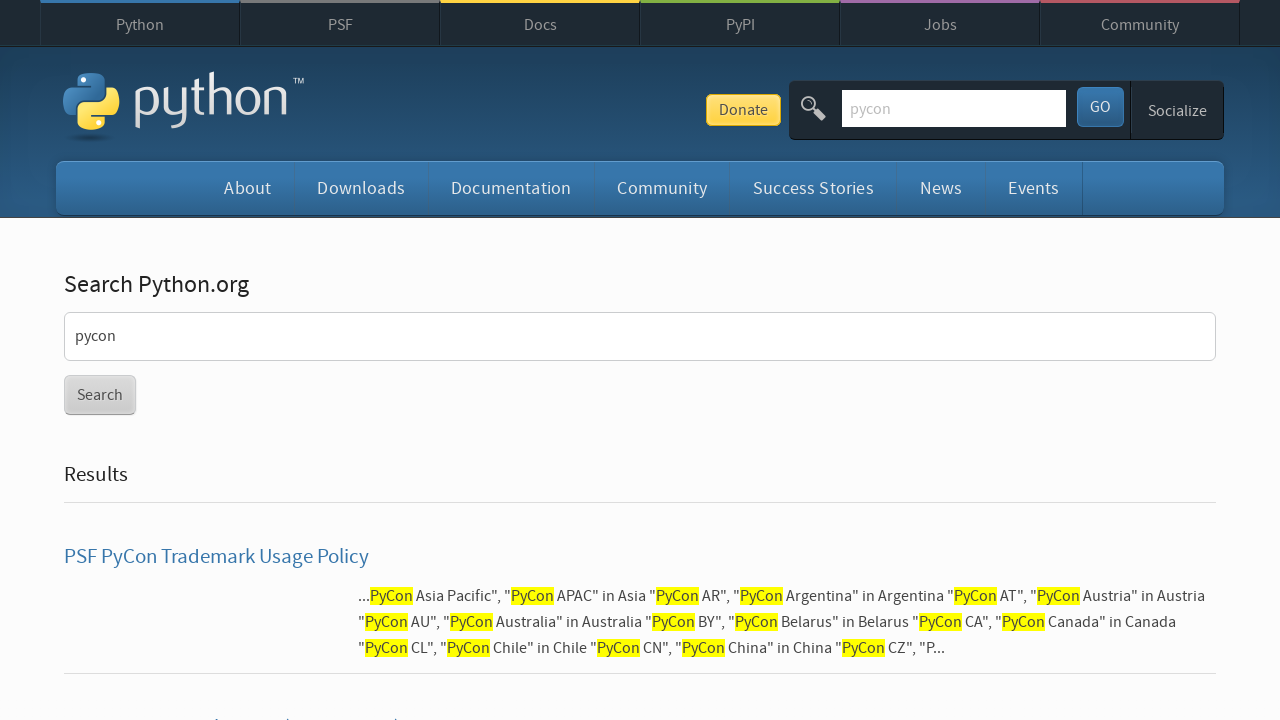

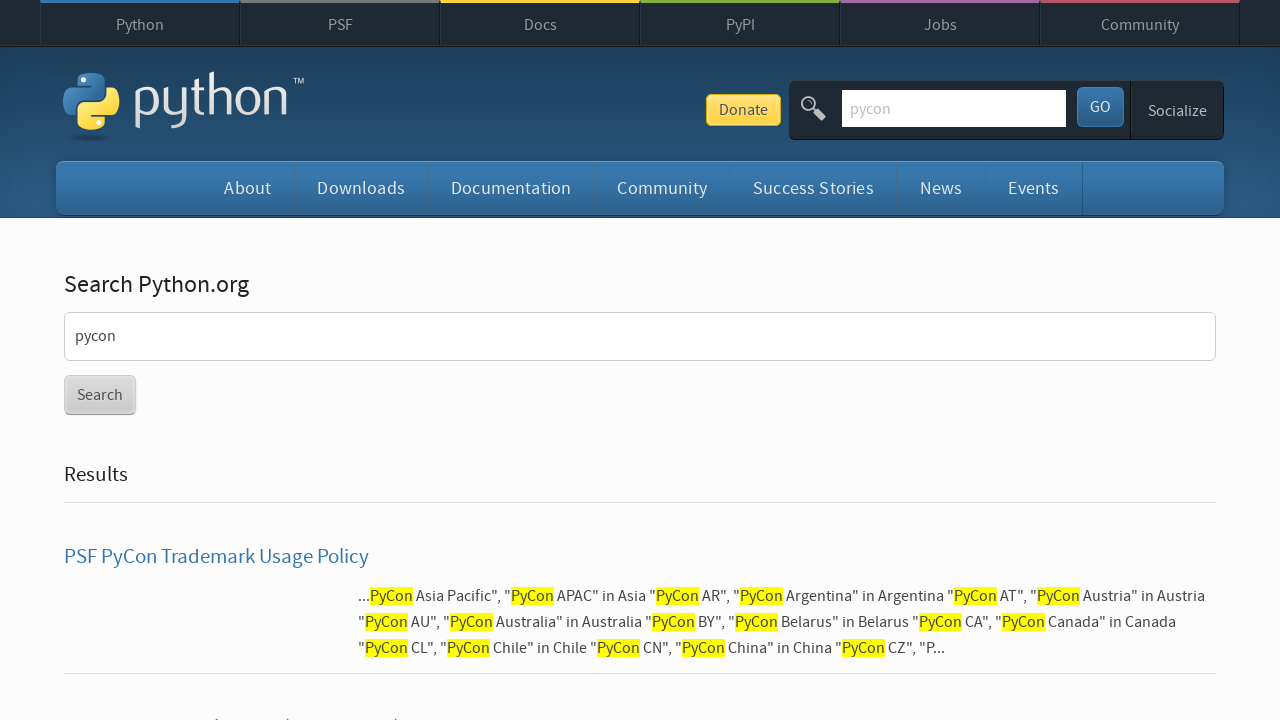